Navigates to the nopCommerce demo site and locates all links on the page using different methods

Starting URL: https://demo.nopcommerce.com

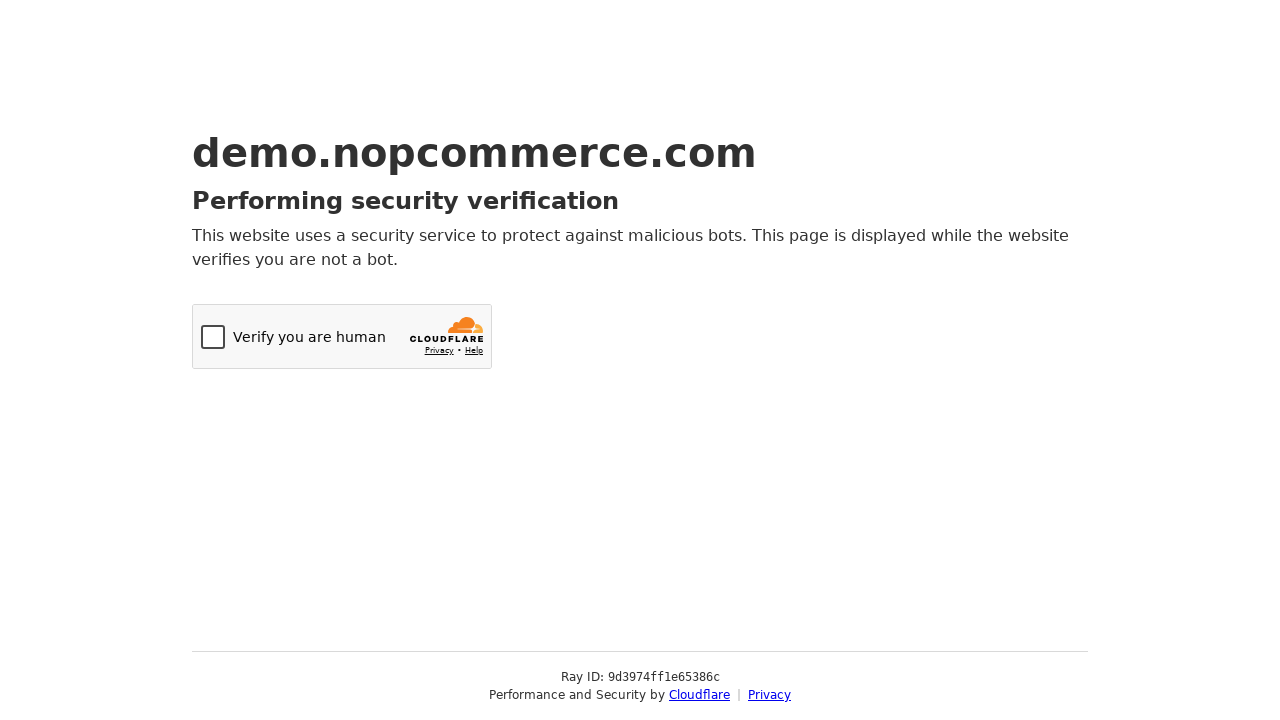

Navigated to nopCommerce demo site
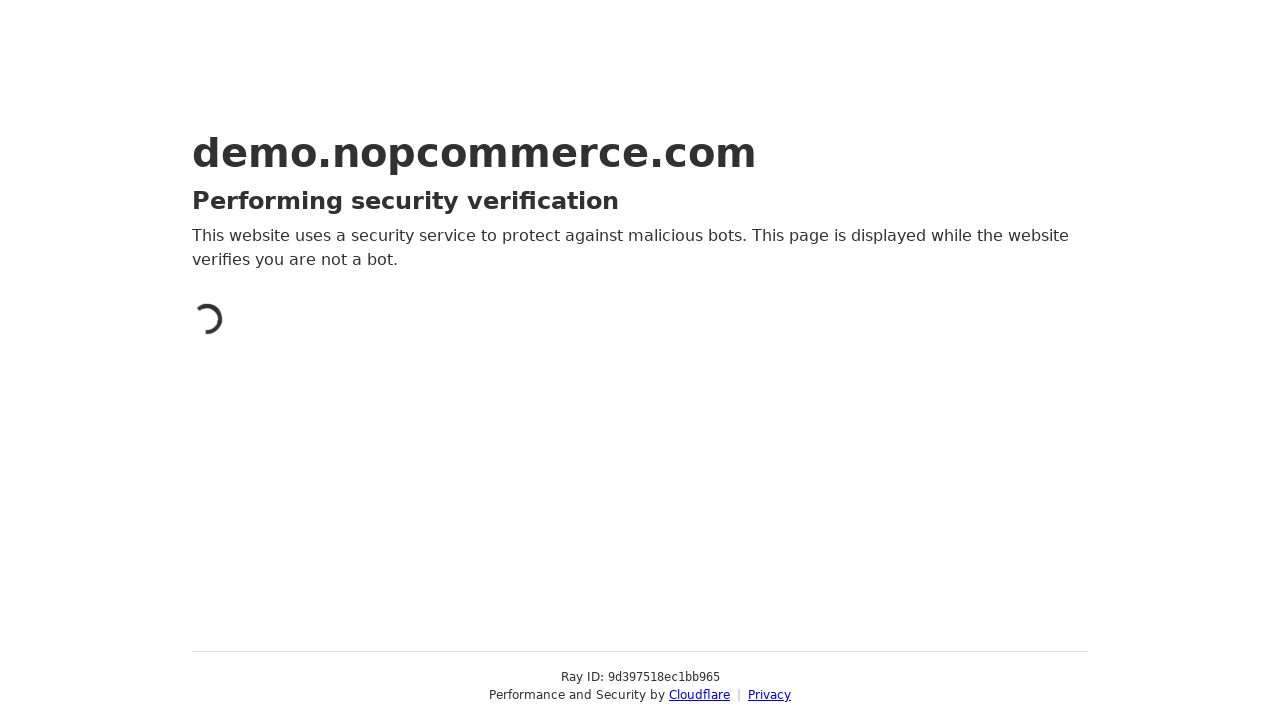

Located all links on the page using XPath selector
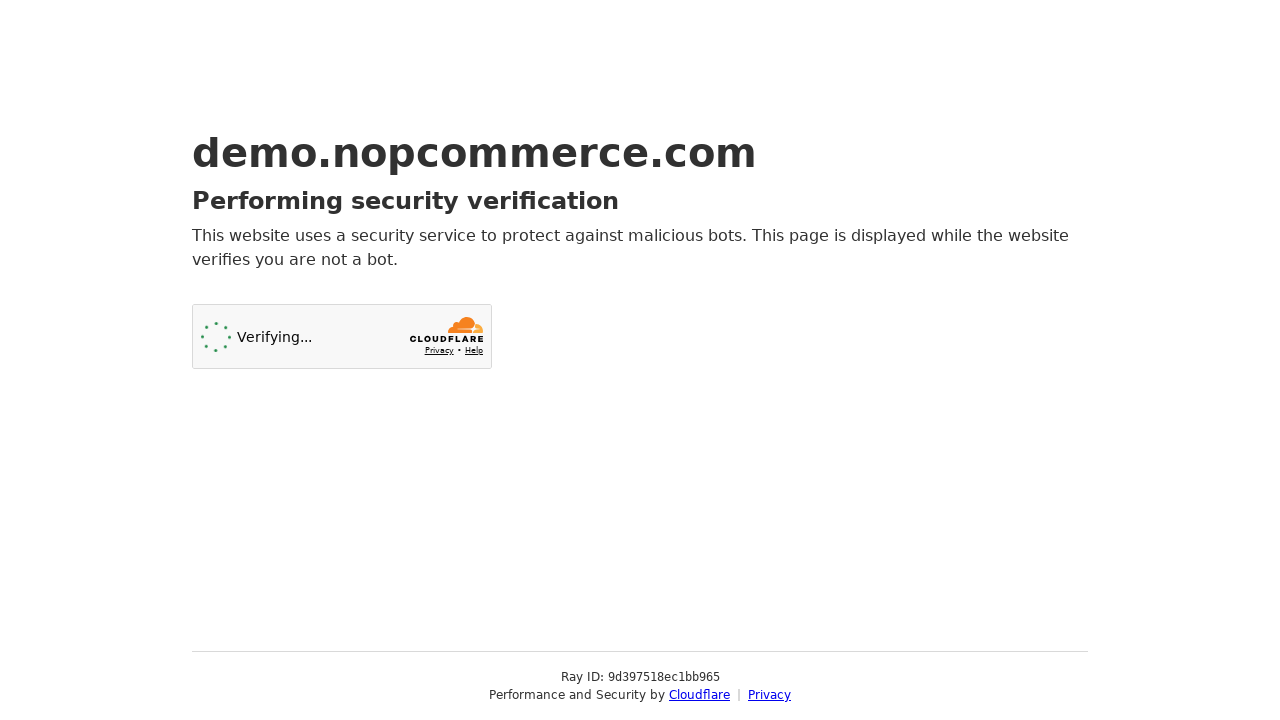

Located all links on the page using tag name selector
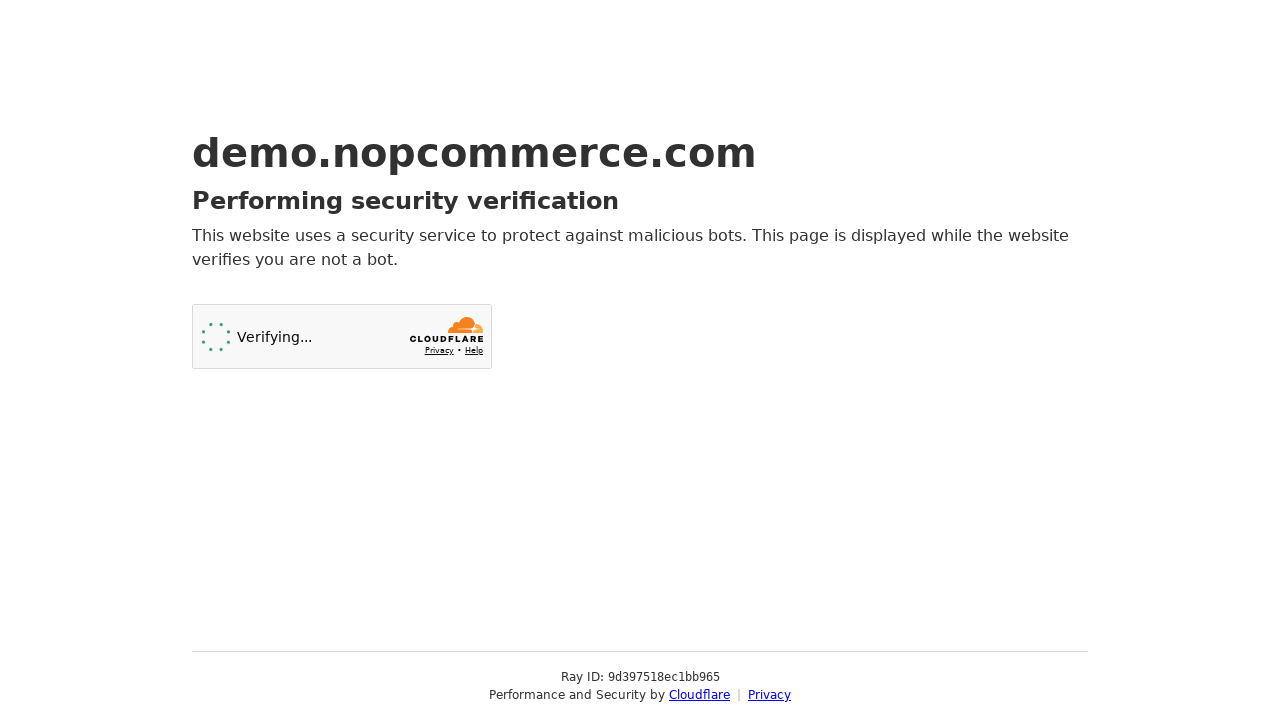

Verified both methods found the same number of links: 2
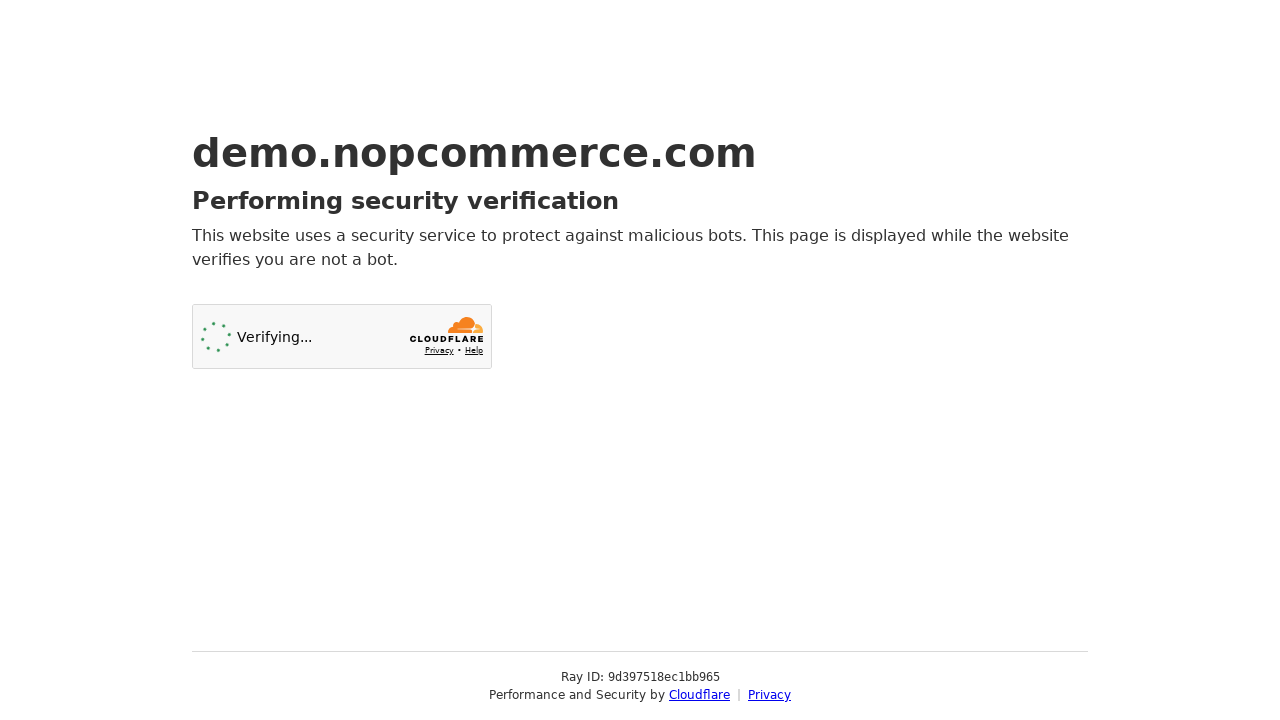

Verified that links were found on the page (total: 2)
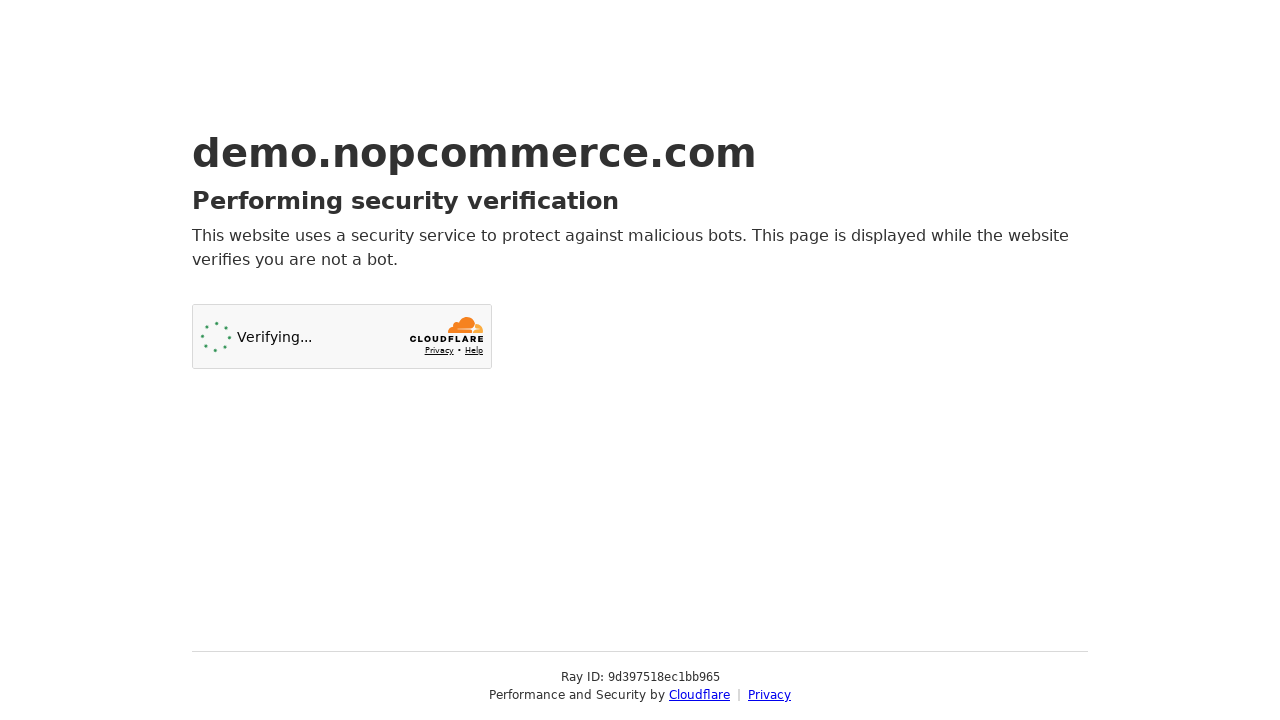

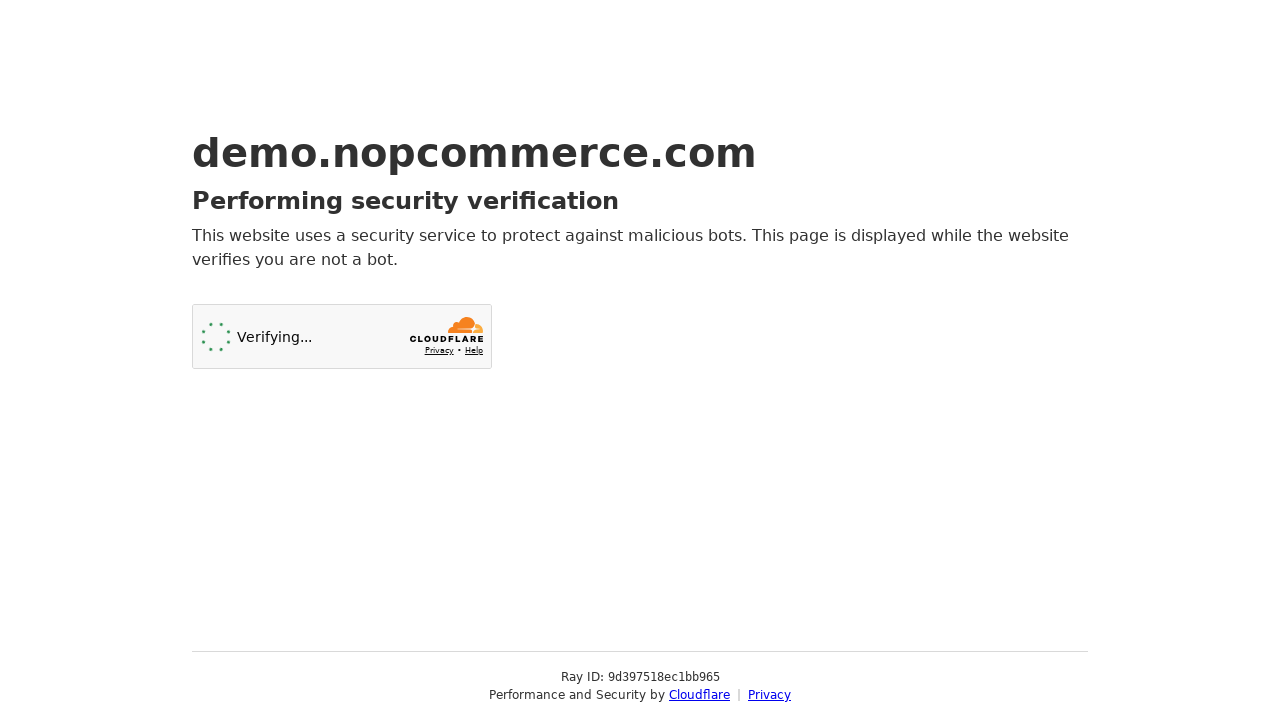